Tests the Add/Remove Elements functionality by adding 10 elements and then deleting all of them one by one

Starting URL: https://the-internet.herokuapp.com/

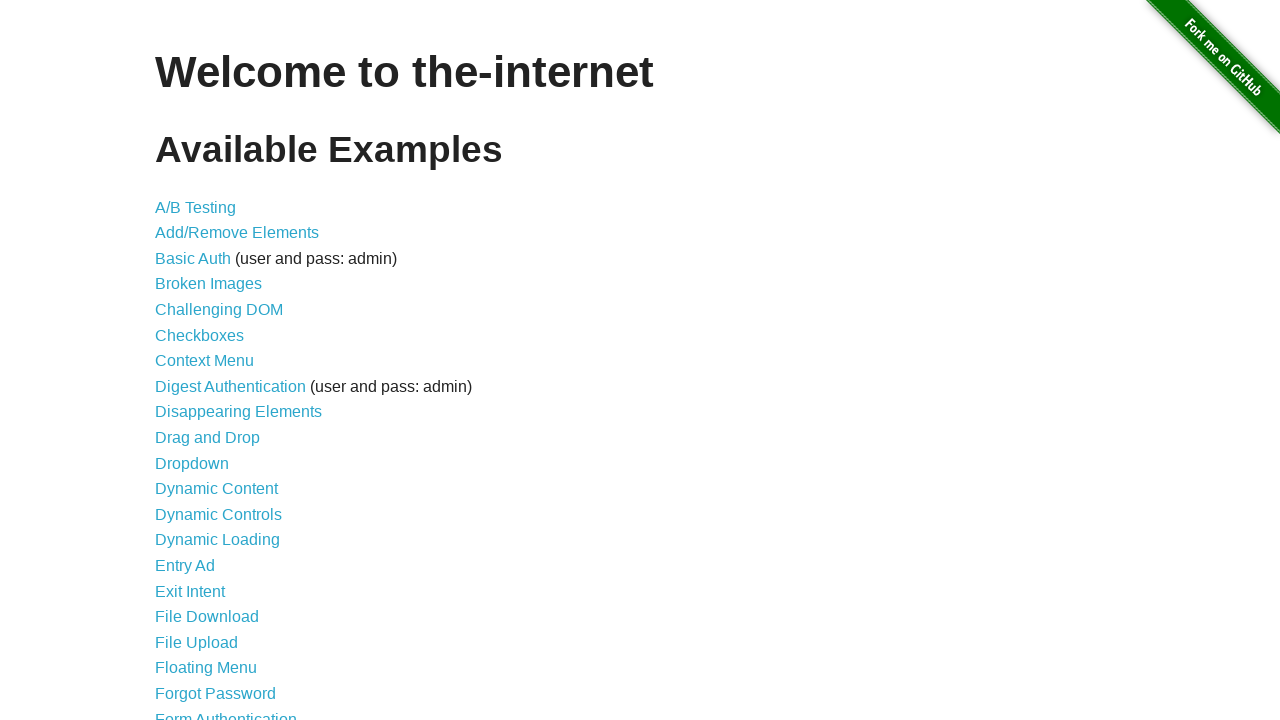

Clicked on Add/Remove Elements link at (237, 233) on text=Add/Remove Elements
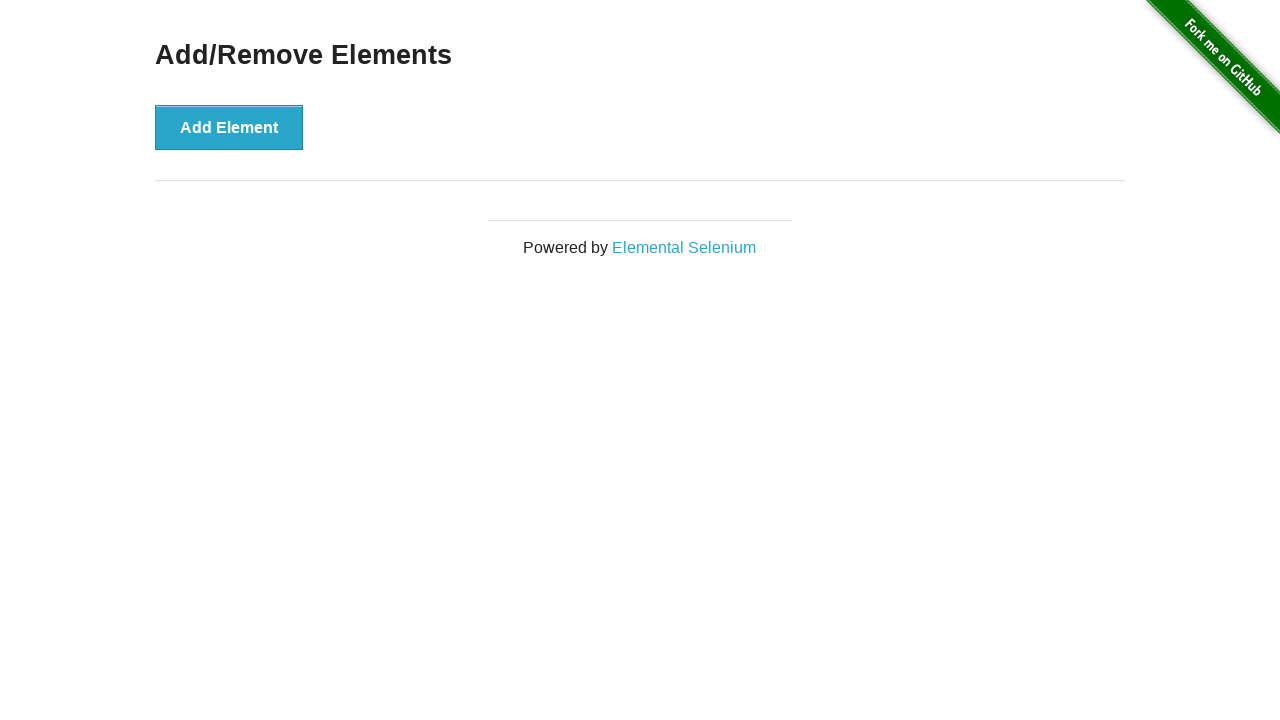

Clicked Add Element button (iteration 1/10) at (229, 127) on button:has-text('Add Element')
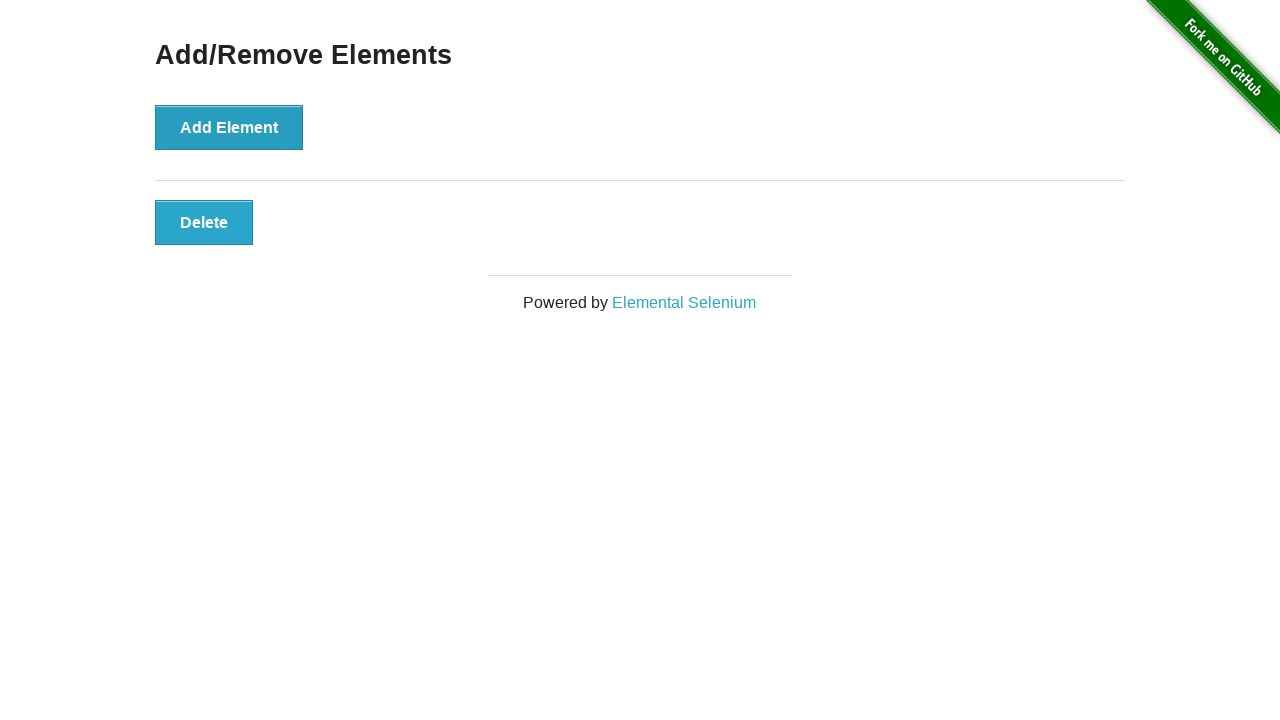

Clicked Add Element button (iteration 2/10) at (229, 127) on button:has-text('Add Element')
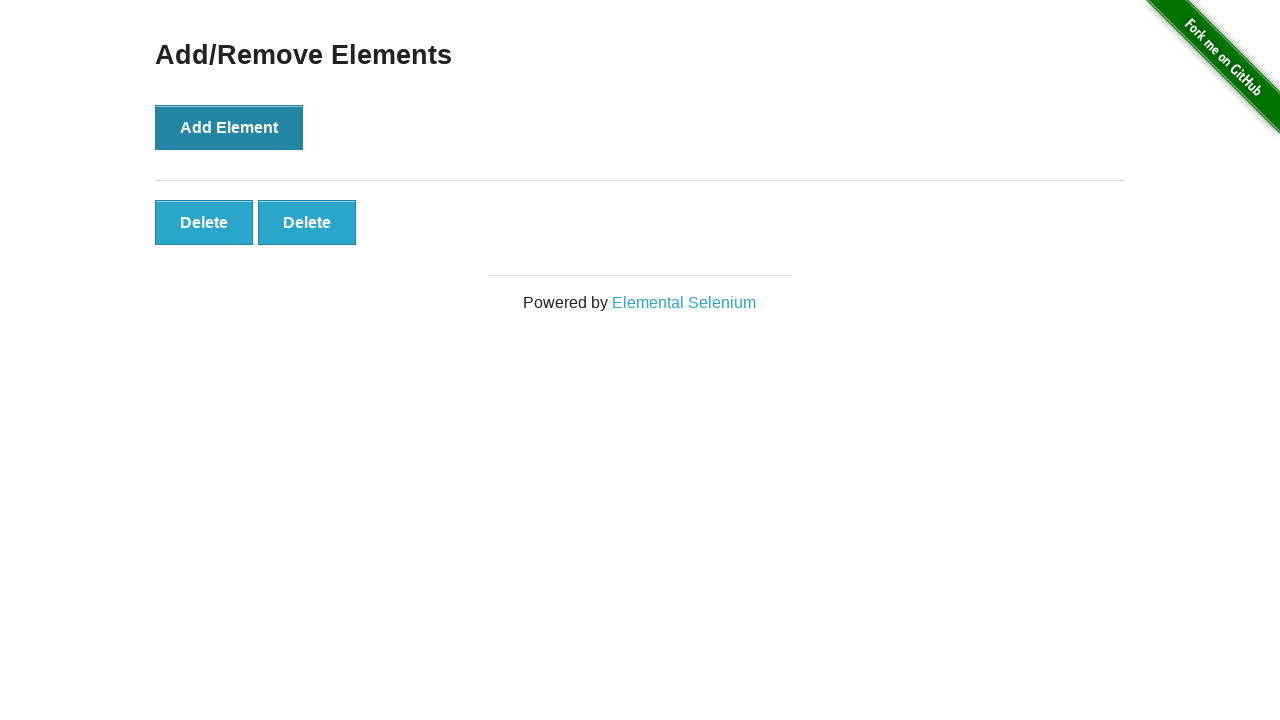

Clicked Add Element button (iteration 3/10) at (229, 127) on button:has-text('Add Element')
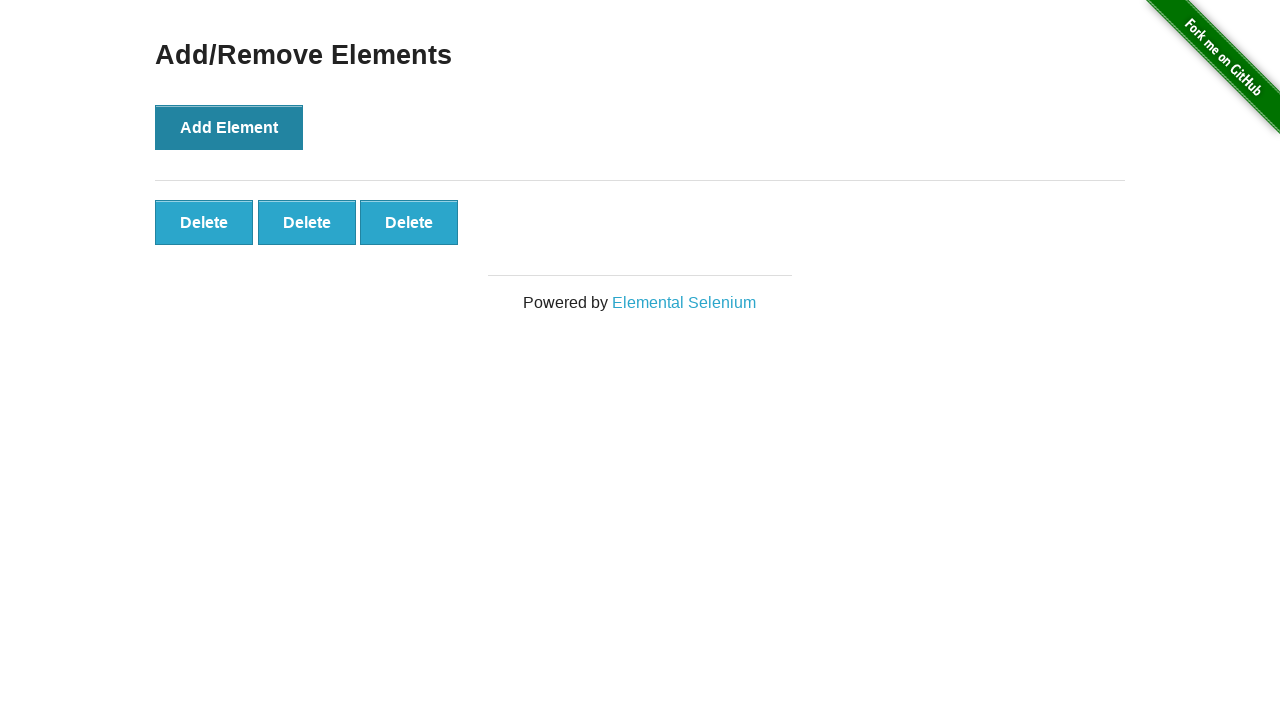

Clicked Add Element button (iteration 4/10) at (229, 127) on button:has-text('Add Element')
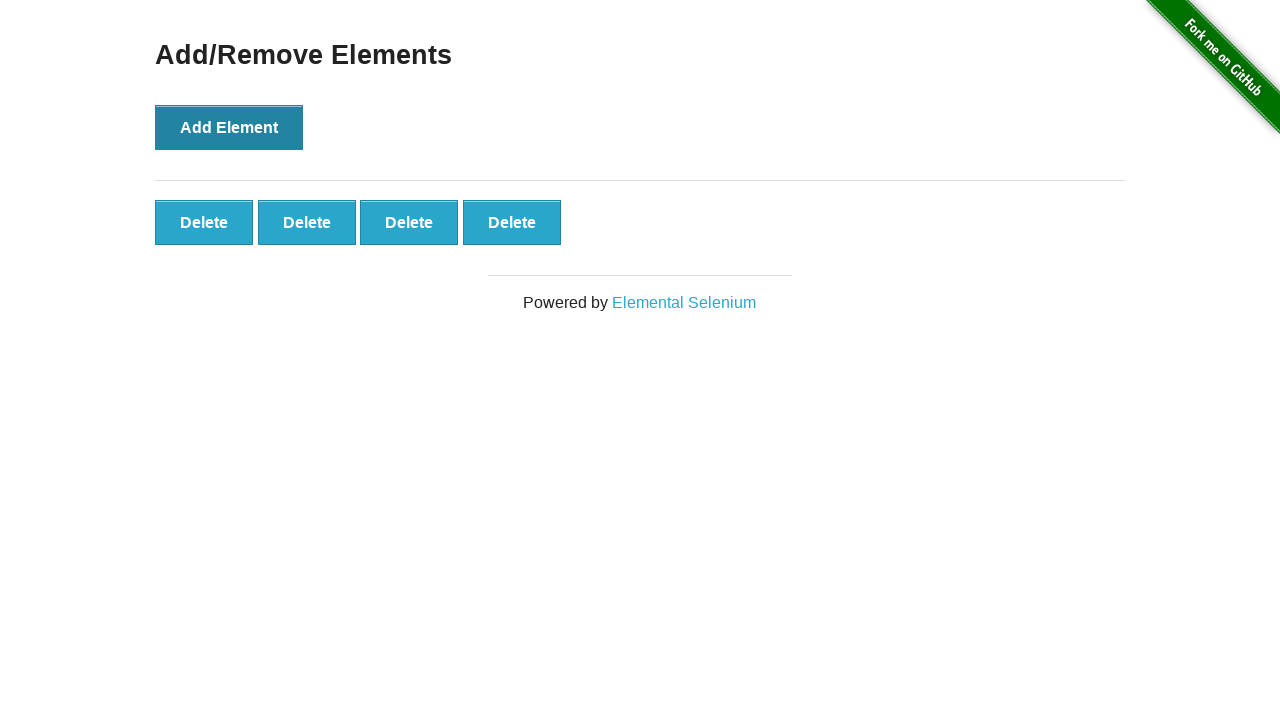

Clicked Add Element button (iteration 5/10) at (229, 127) on button:has-text('Add Element')
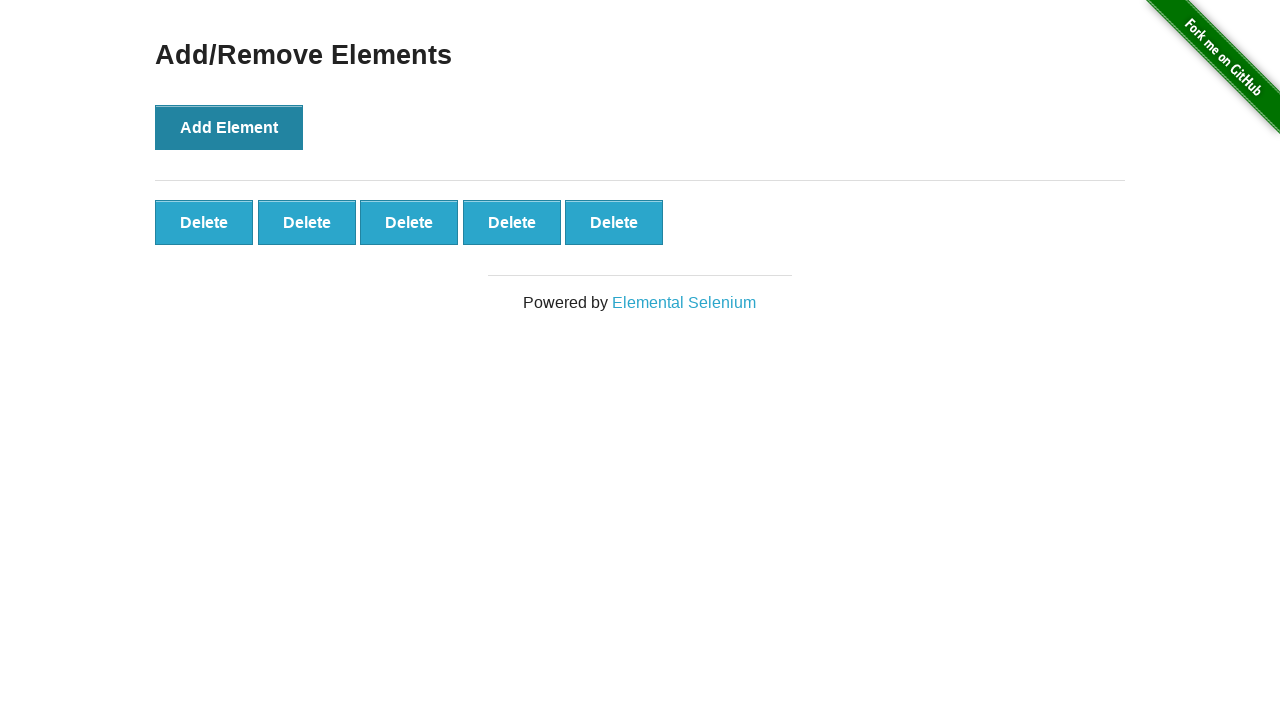

Clicked Add Element button (iteration 6/10) at (229, 127) on button:has-text('Add Element')
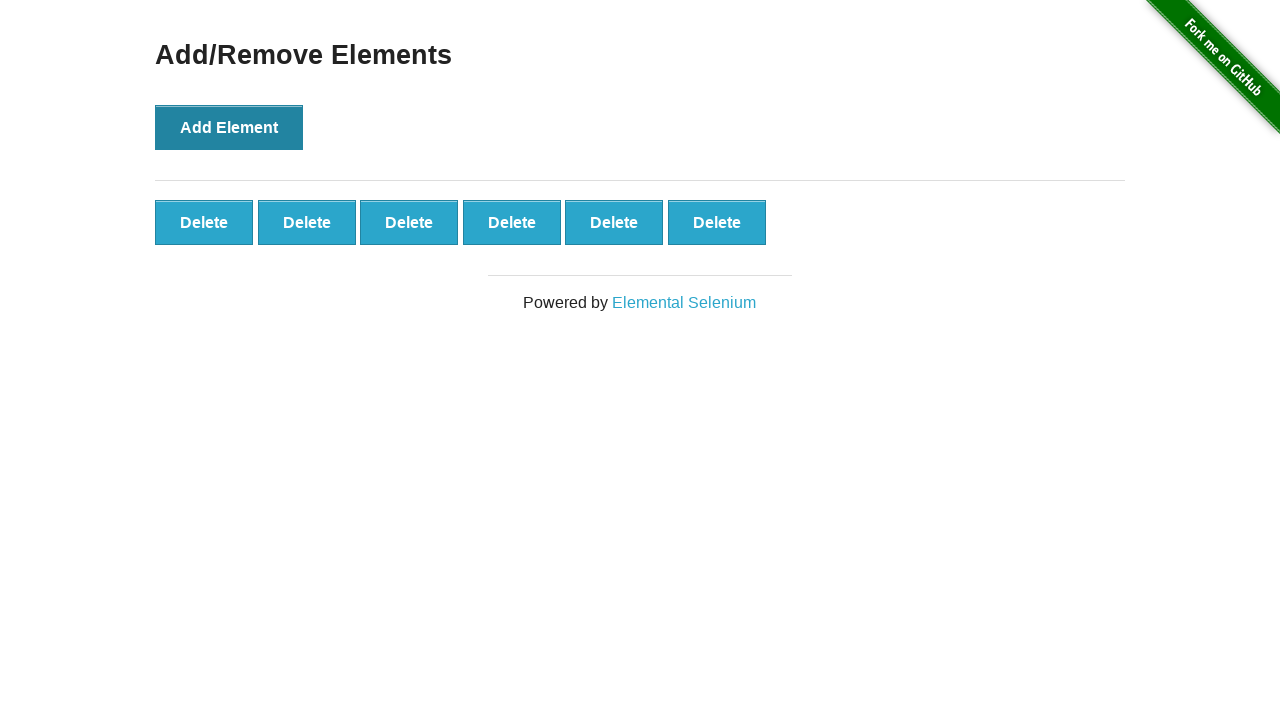

Clicked Add Element button (iteration 7/10) at (229, 127) on button:has-text('Add Element')
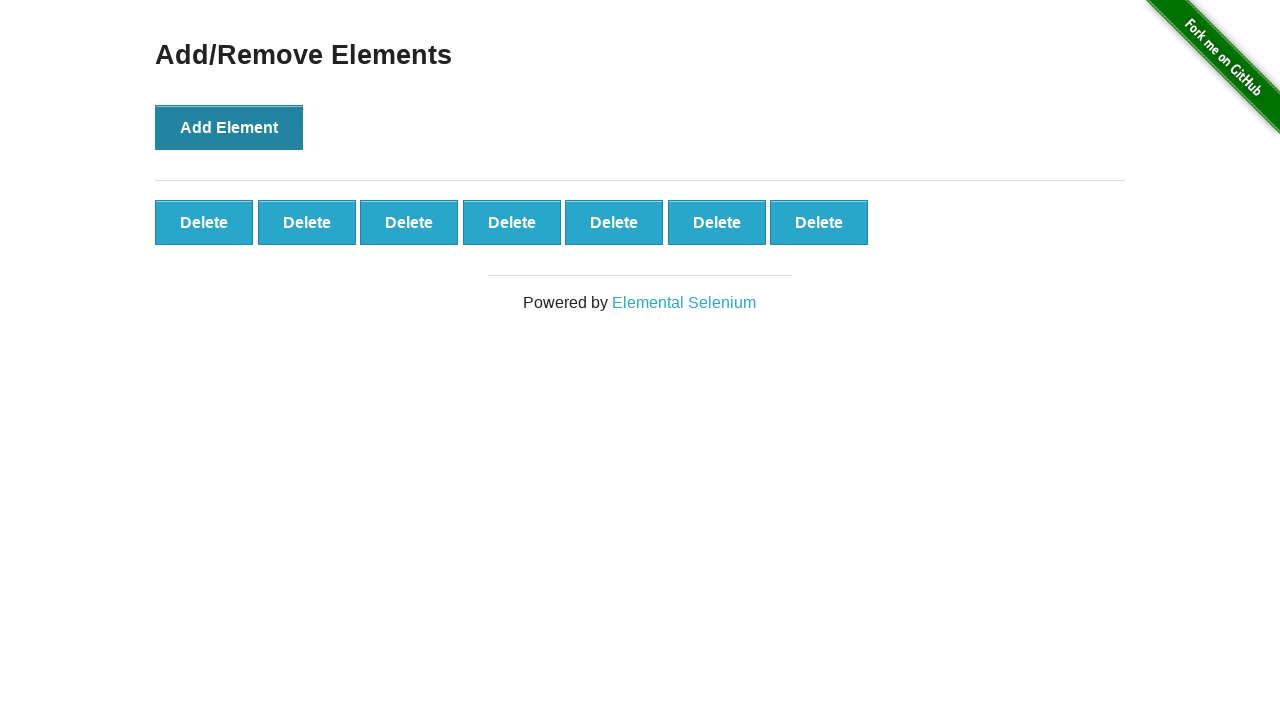

Clicked Add Element button (iteration 8/10) at (229, 127) on button:has-text('Add Element')
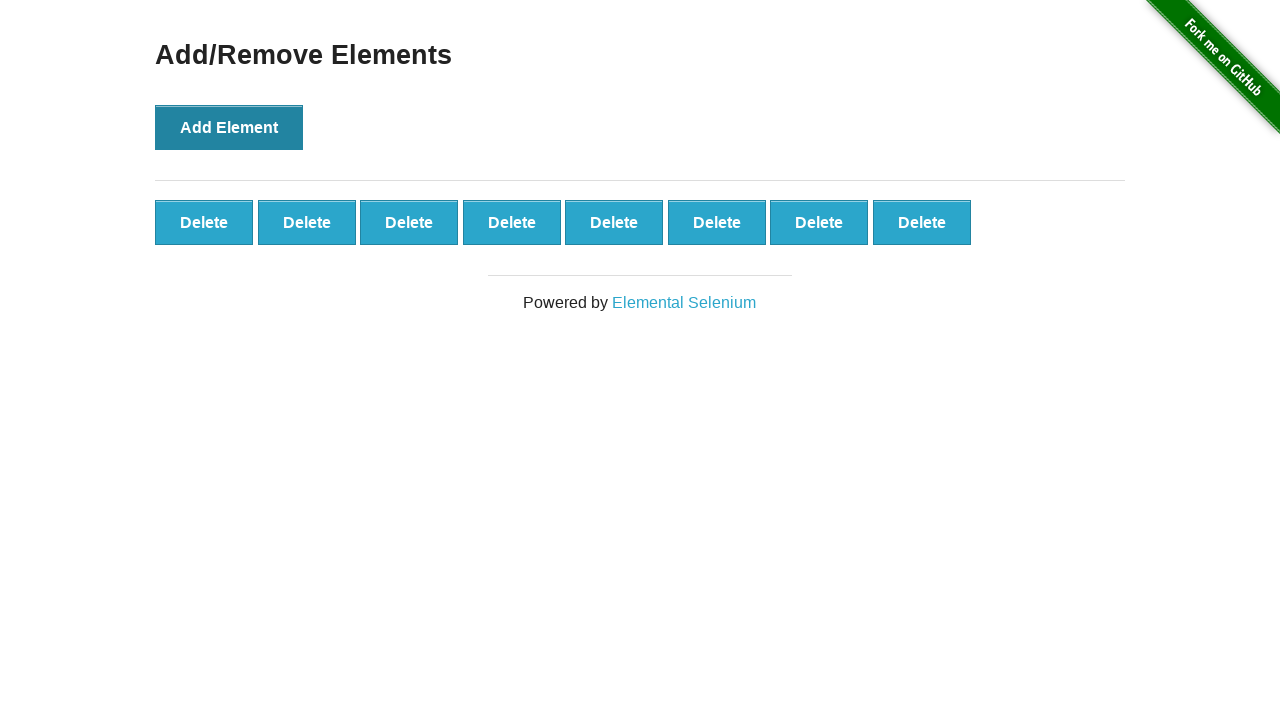

Clicked Add Element button (iteration 9/10) at (229, 127) on button:has-text('Add Element')
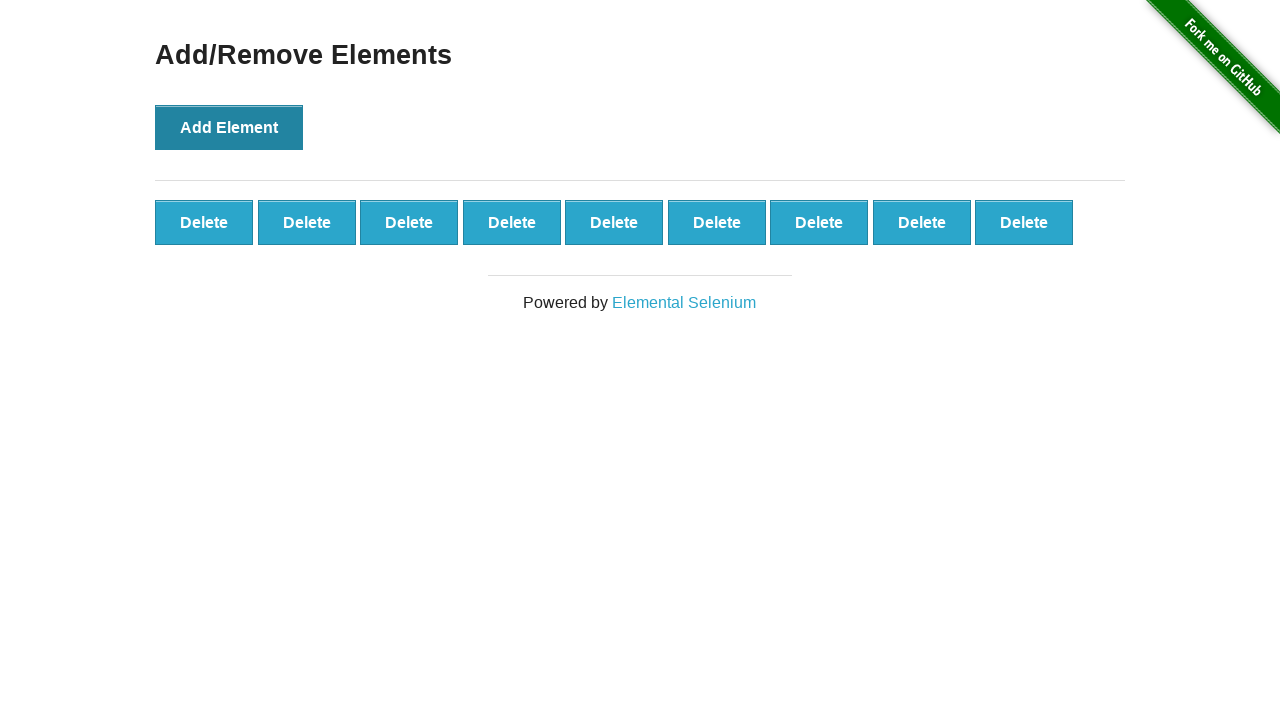

Clicked Add Element button (iteration 10/10) at (229, 127) on button:has-text('Add Element')
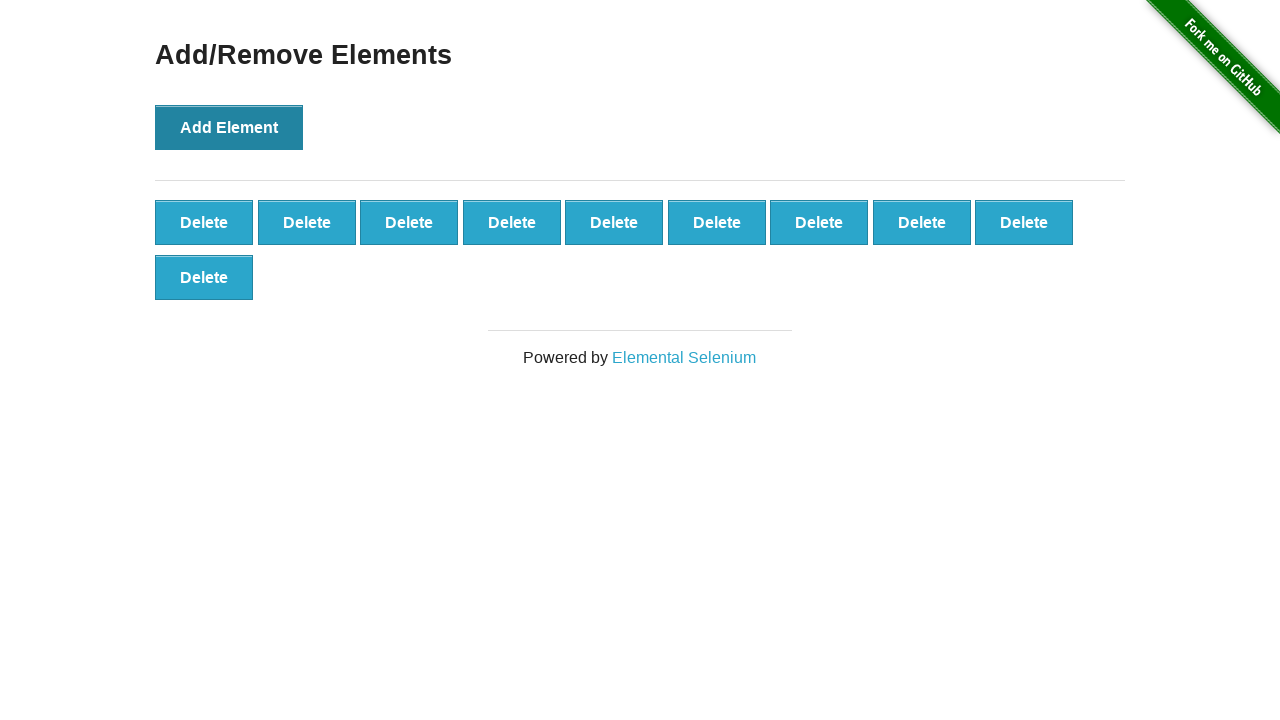

Clicked Delete button to remove an element at (204, 222) on button:has-text('Delete') >> nth=0
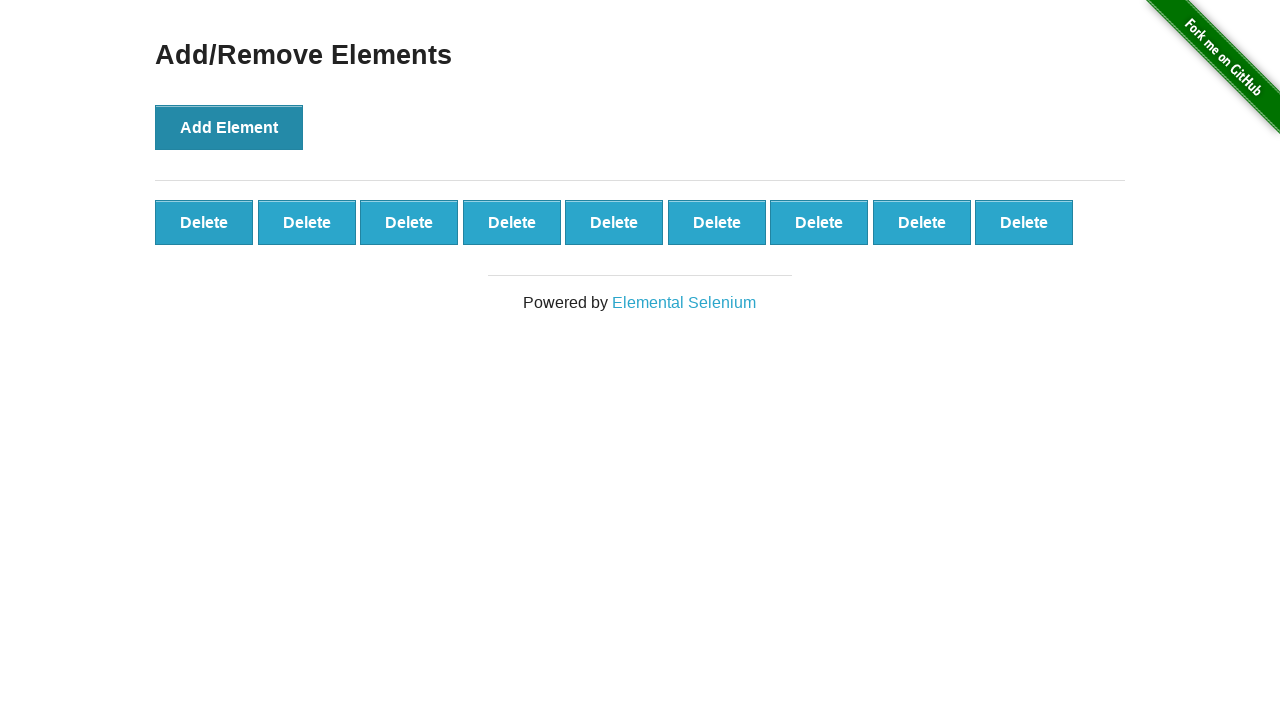

Refreshed count of remaining Delete buttons
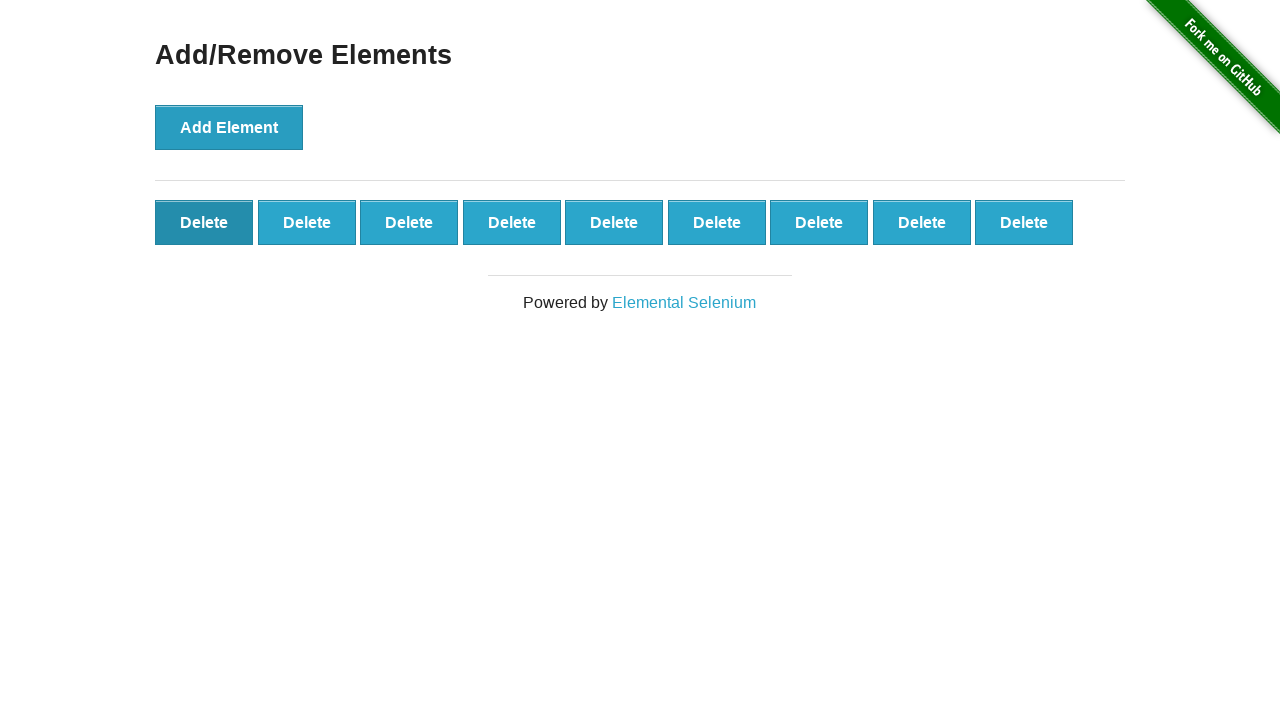

Clicked Delete button to remove an element at (204, 222) on button:has-text('Delete') >> nth=0
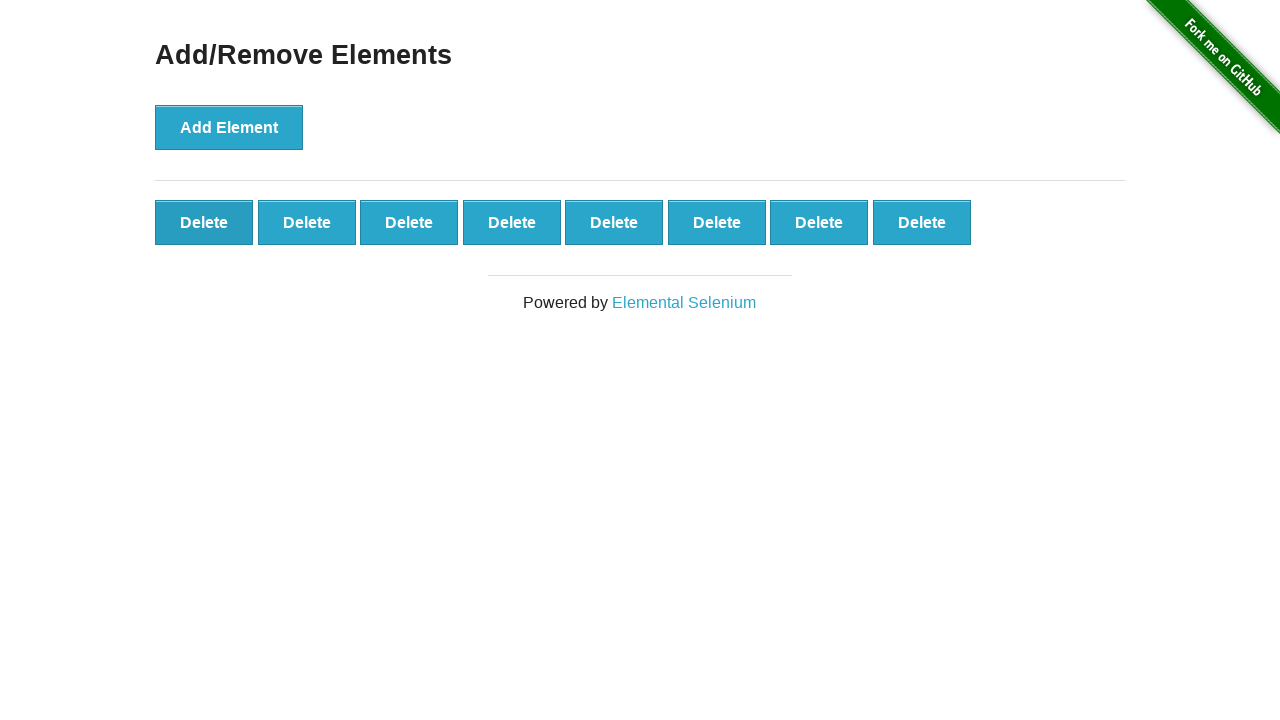

Refreshed count of remaining Delete buttons
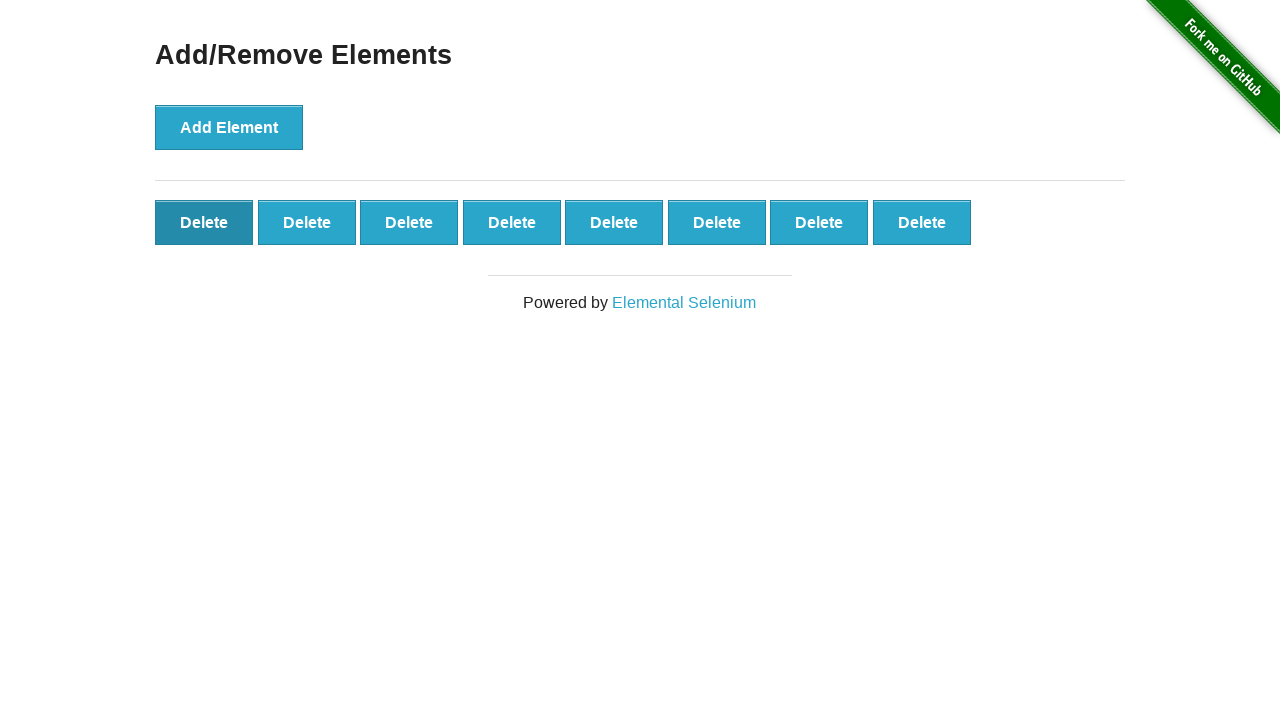

Clicked Delete button to remove an element at (204, 222) on button:has-text('Delete') >> nth=0
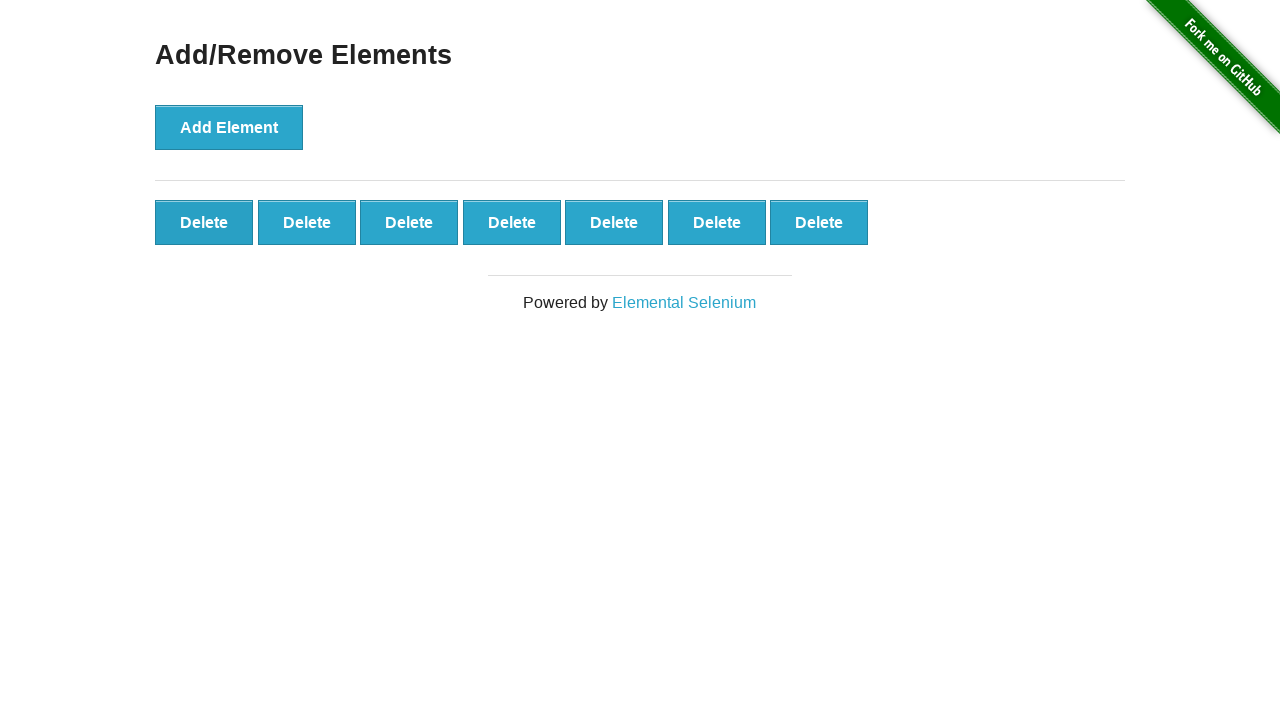

Refreshed count of remaining Delete buttons
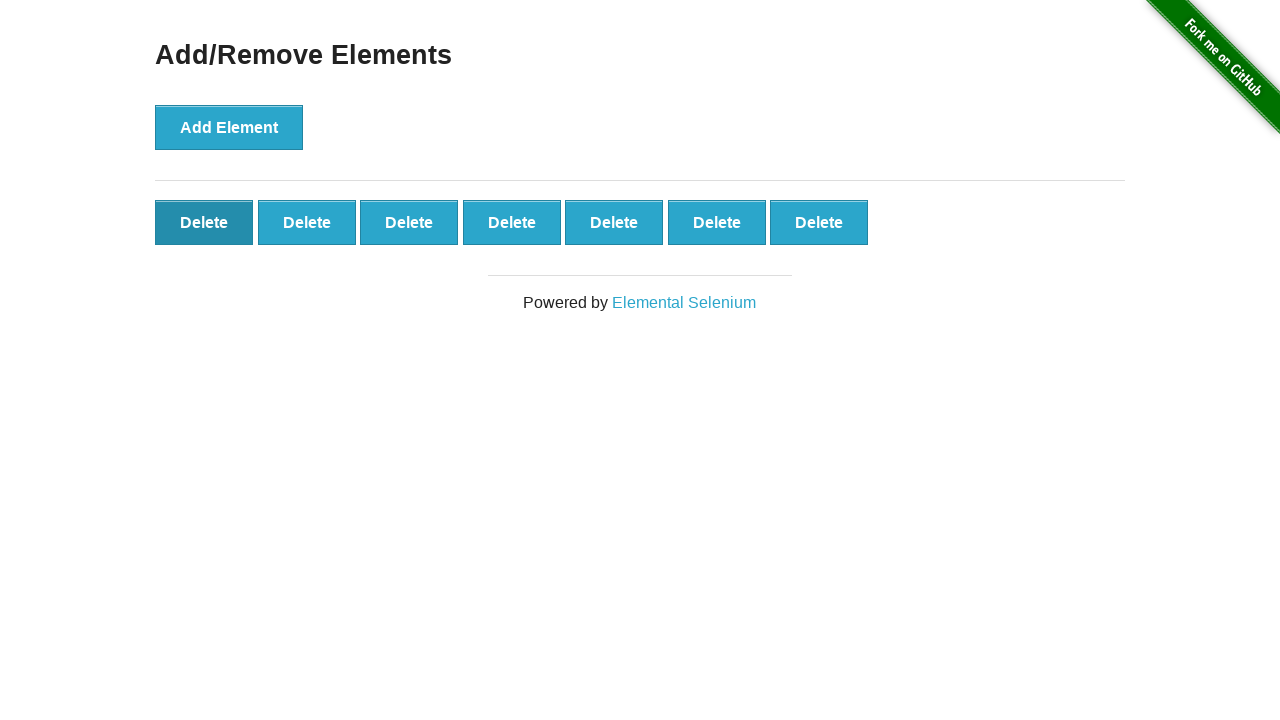

Clicked Delete button to remove an element at (204, 222) on button:has-text('Delete') >> nth=0
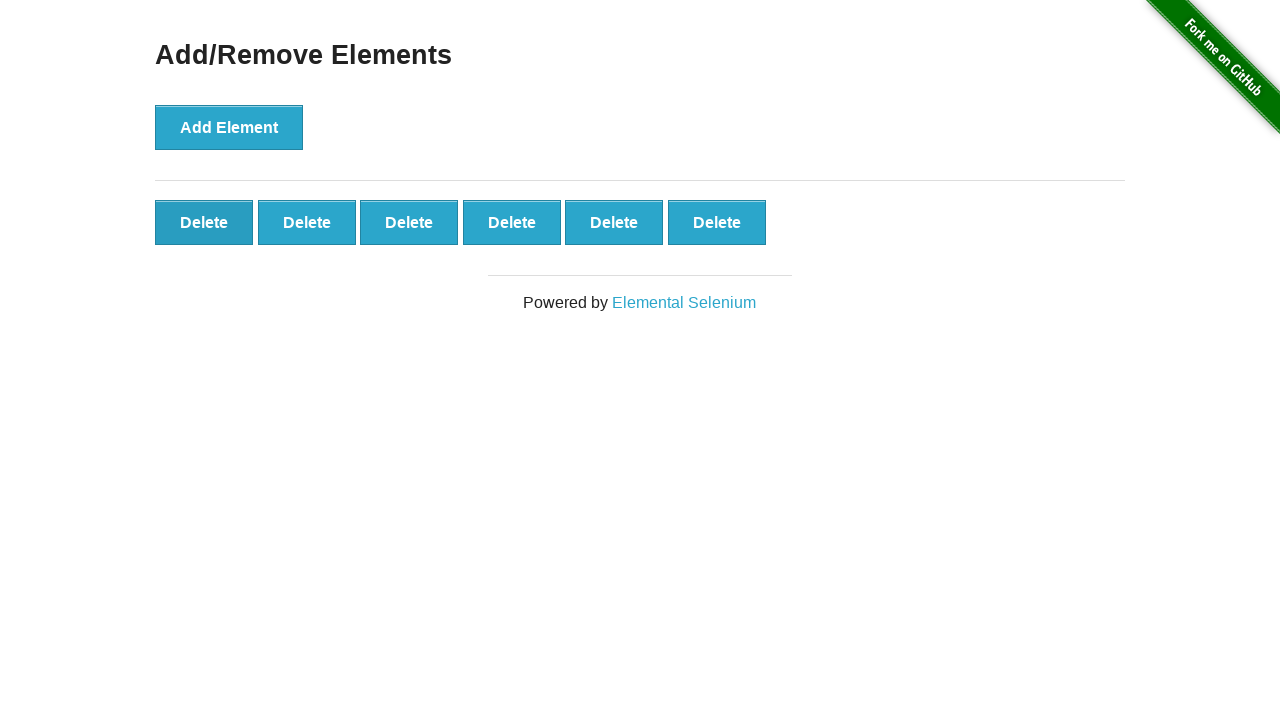

Refreshed count of remaining Delete buttons
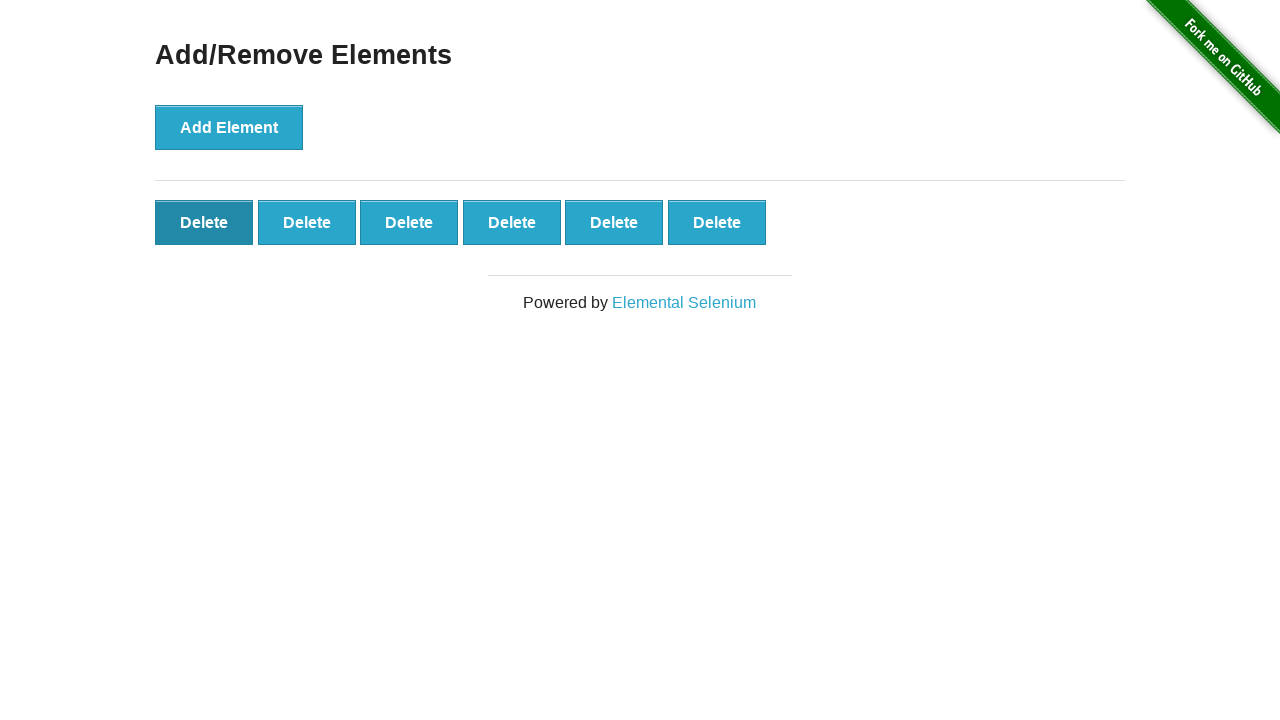

Clicked Delete button to remove an element at (204, 222) on button:has-text('Delete') >> nth=0
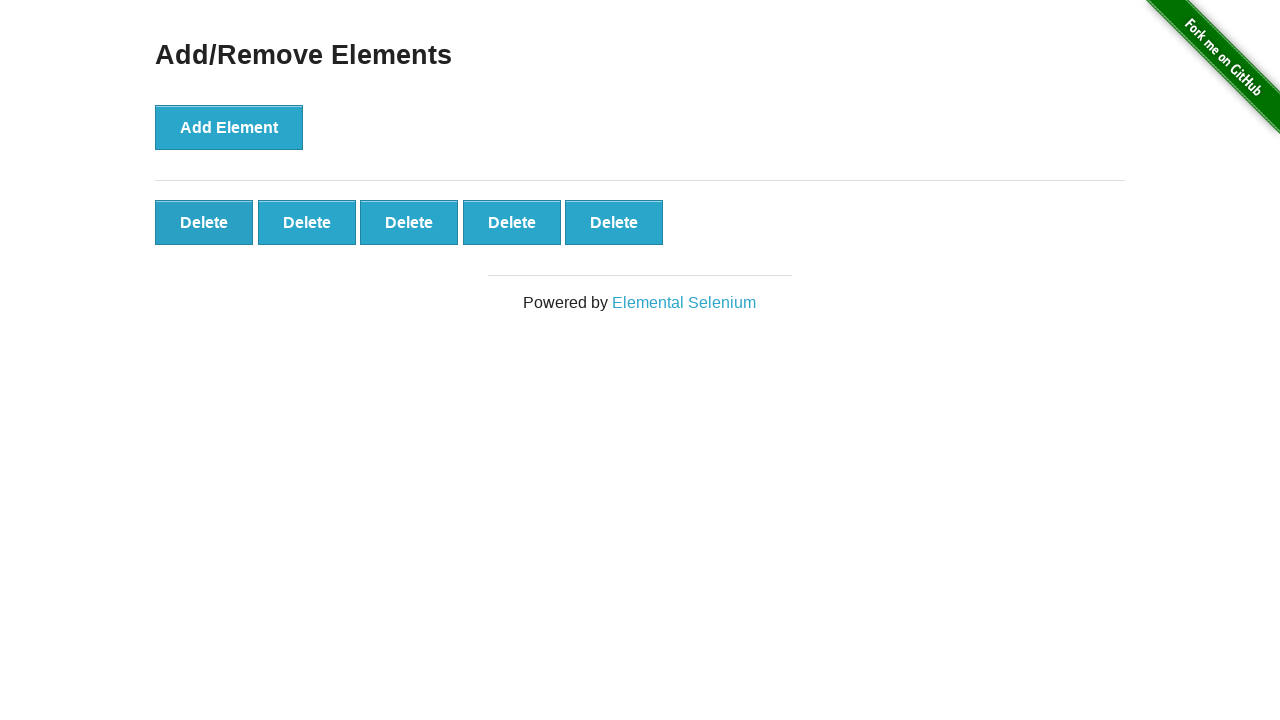

Refreshed count of remaining Delete buttons
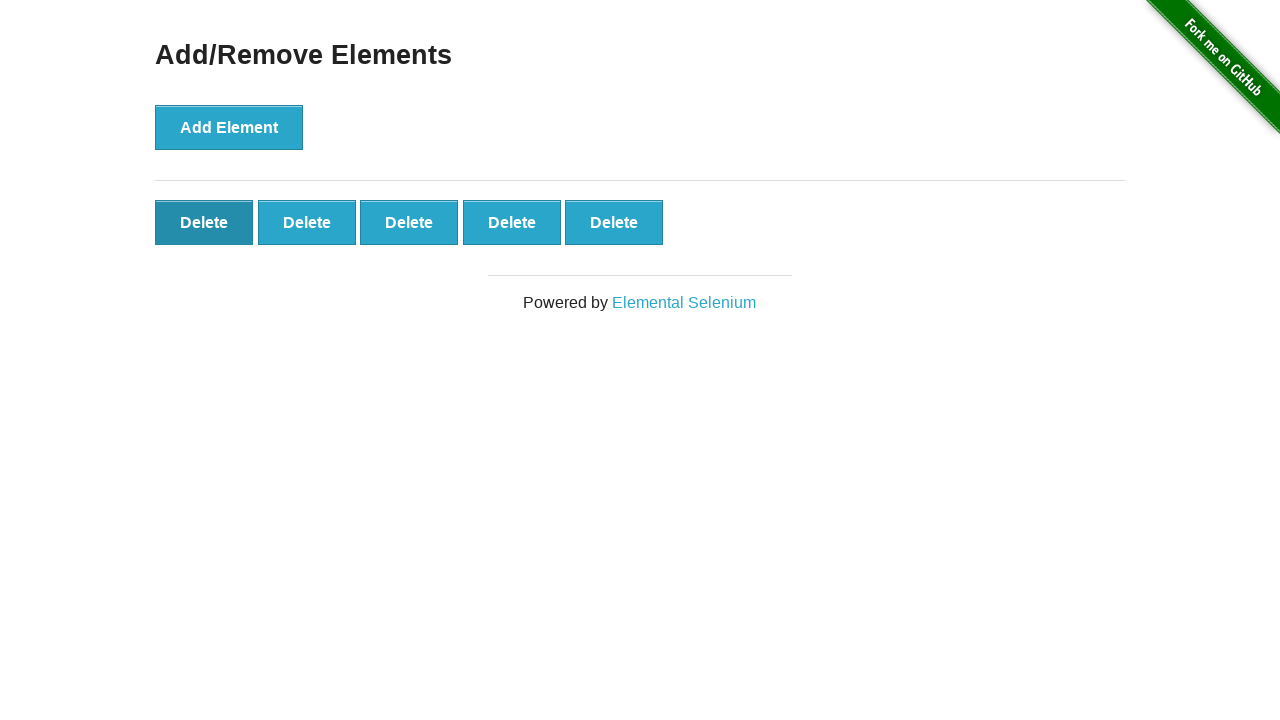

Clicked Delete button to remove an element at (204, 222) on button:has-text('Delete') >> nth=0
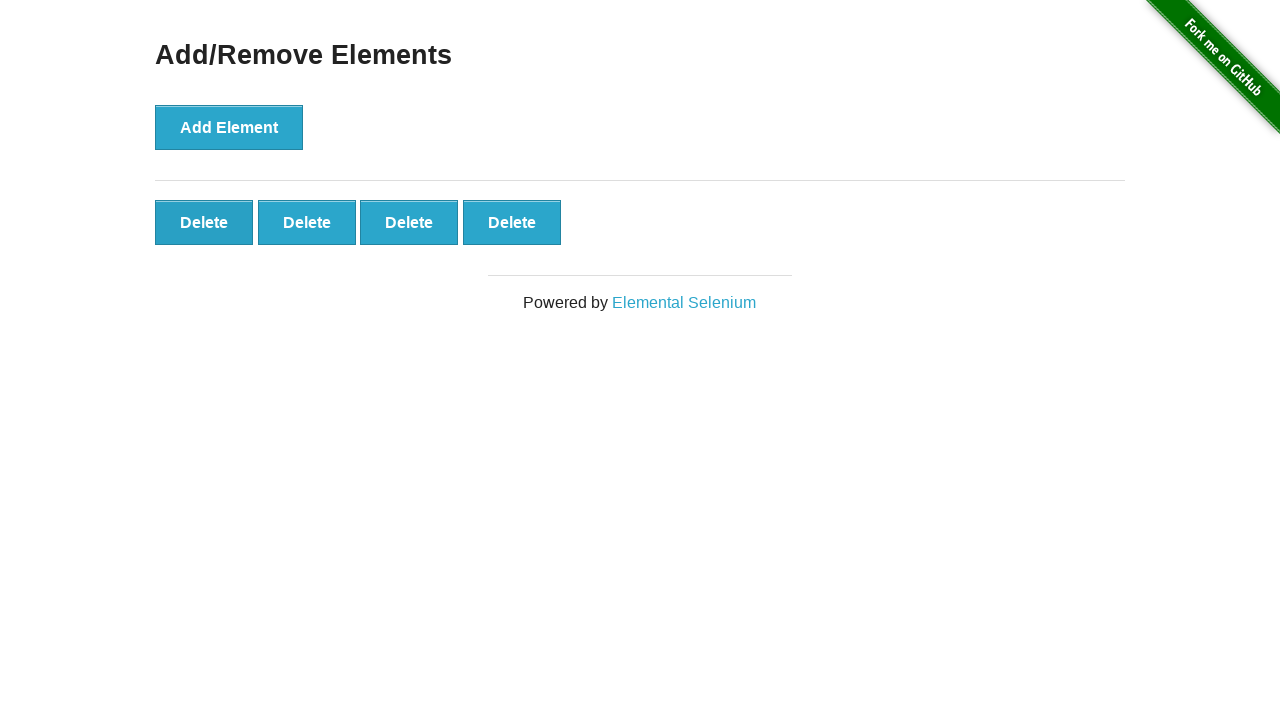

Refreshed count of remaining Delete buttons
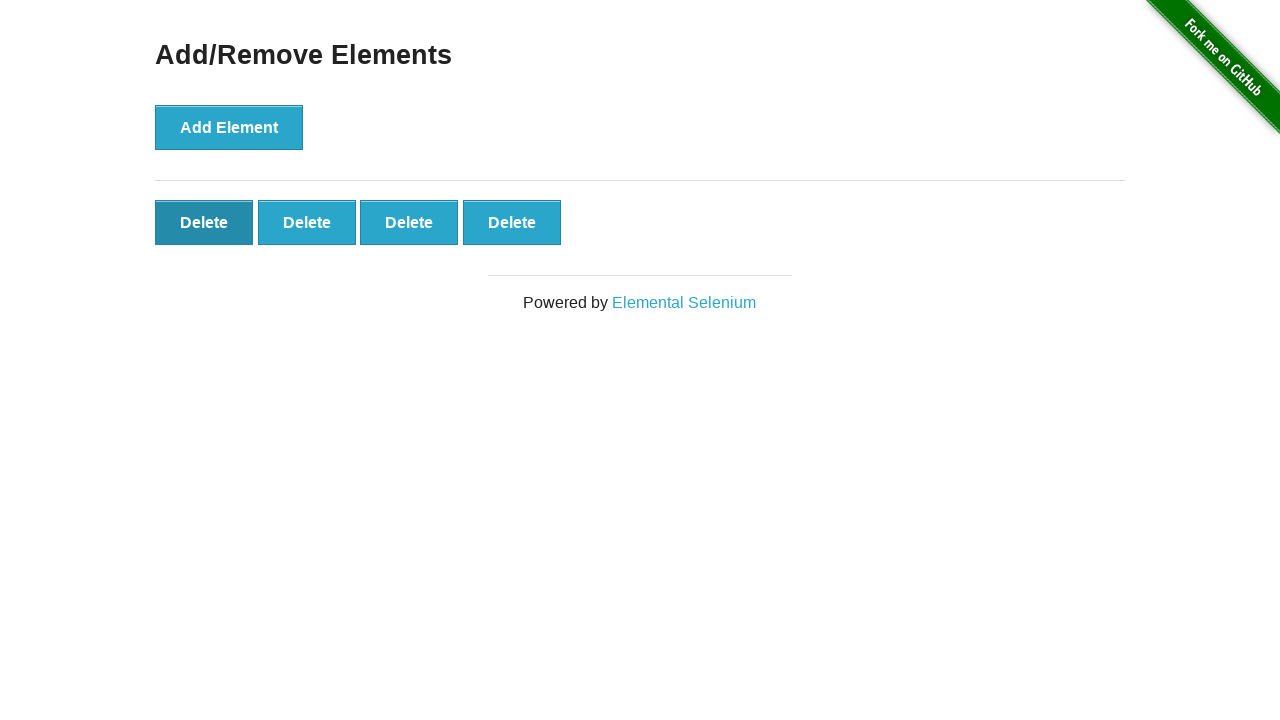

Clicked Delete button to remove an element at (204, 222) on button:has-text('Delete') >> nth=0
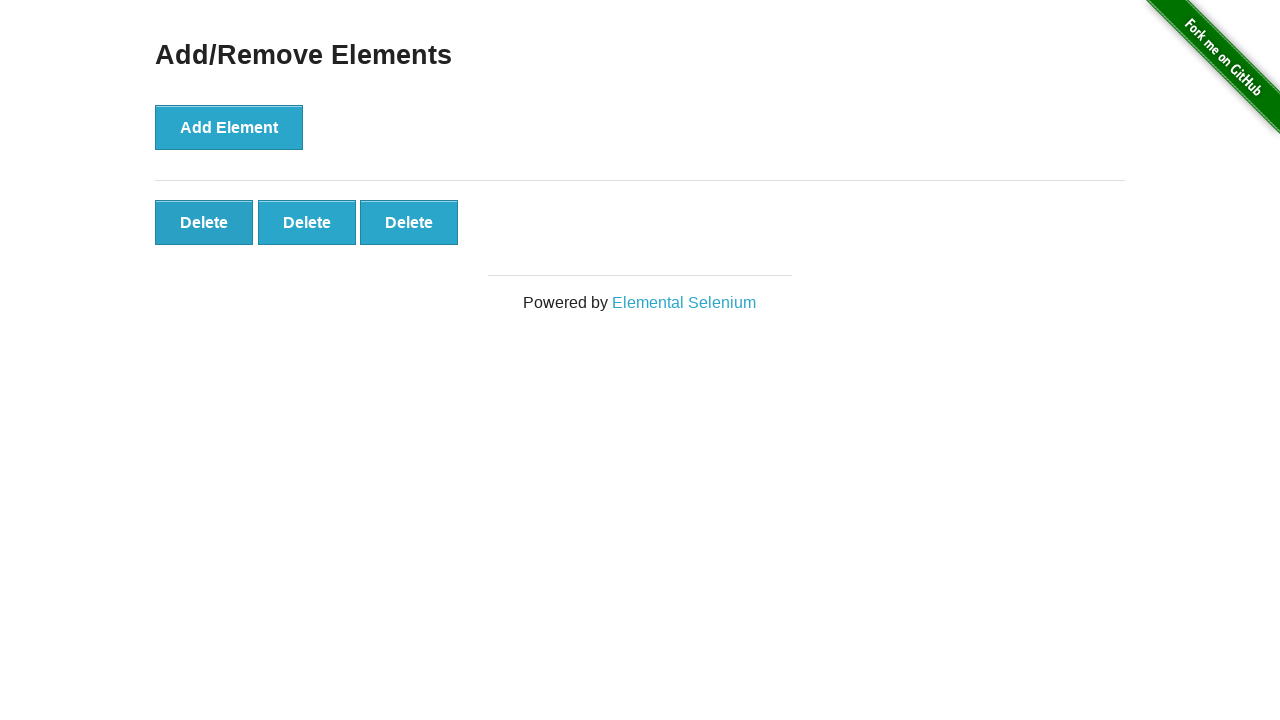

Refreshed count of remaining Delete buttons
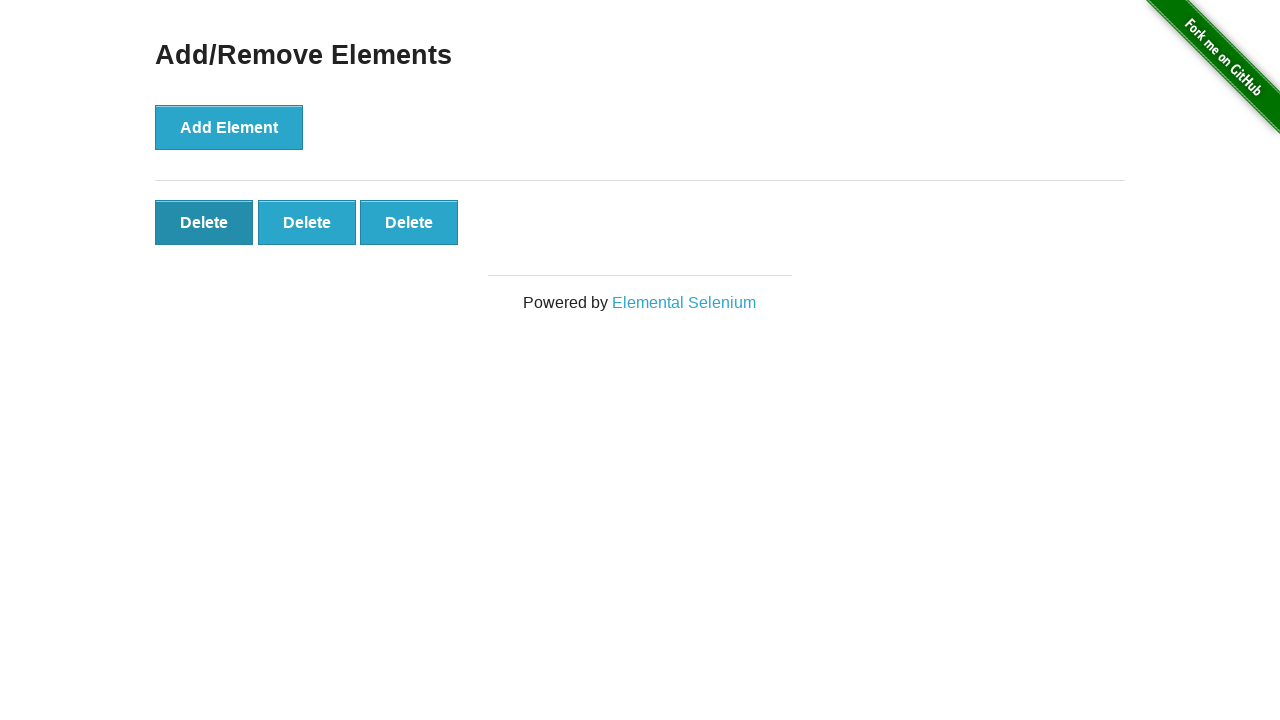

Clicked Delete button to remove an element at (204, 222) on button:has-text('Delete') >> nth=0
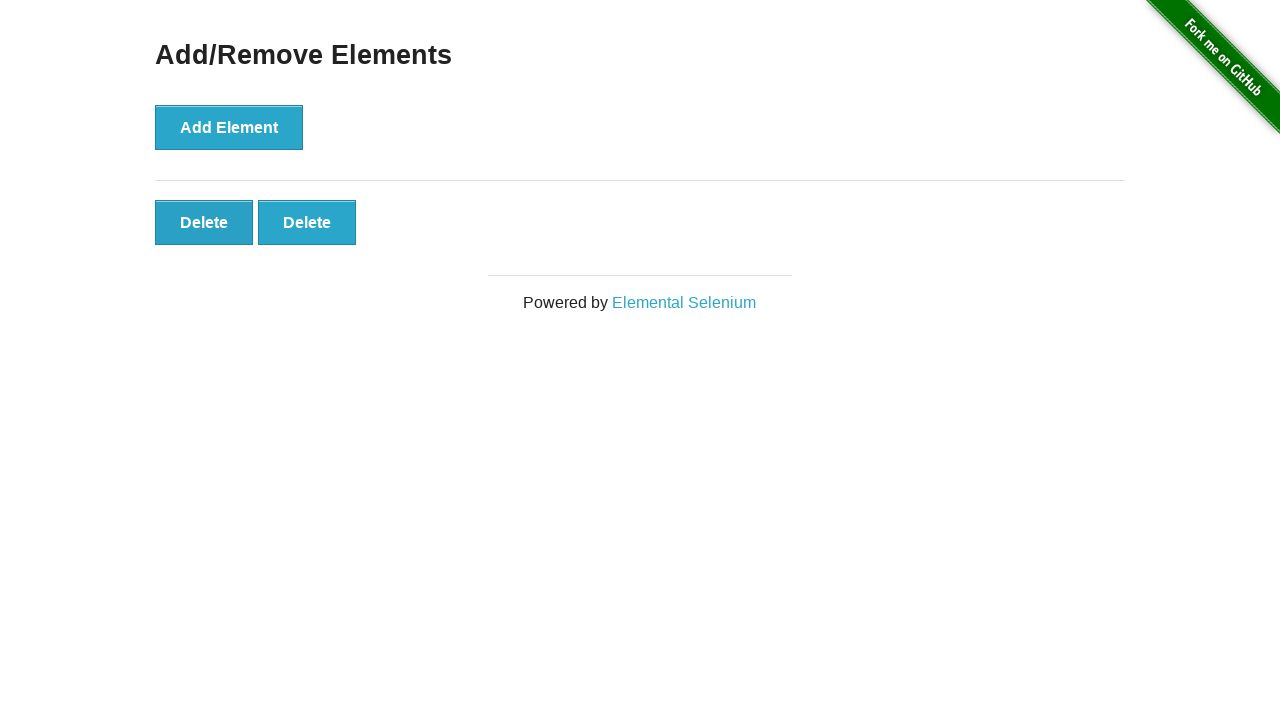

Refreshed count of remaining Delete buttons
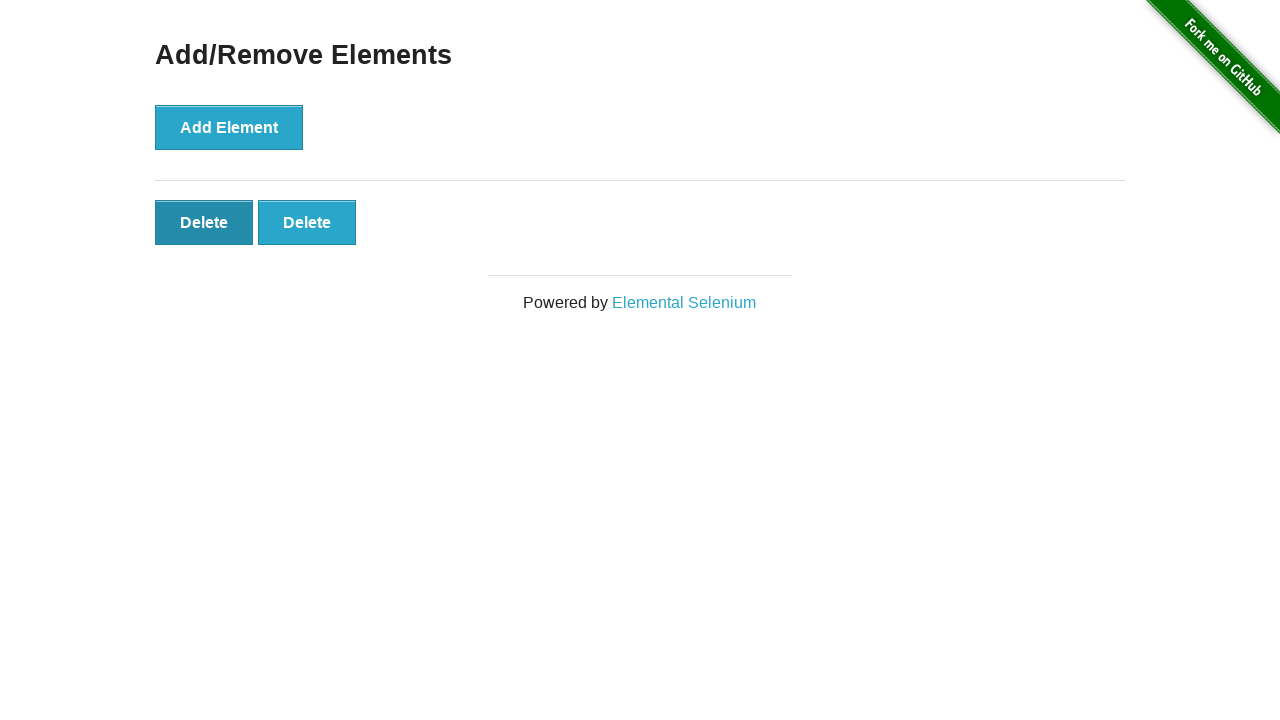

Clicked Delete button to remove an element at (204, 222) on button:has-text('Delete') >> nth=0
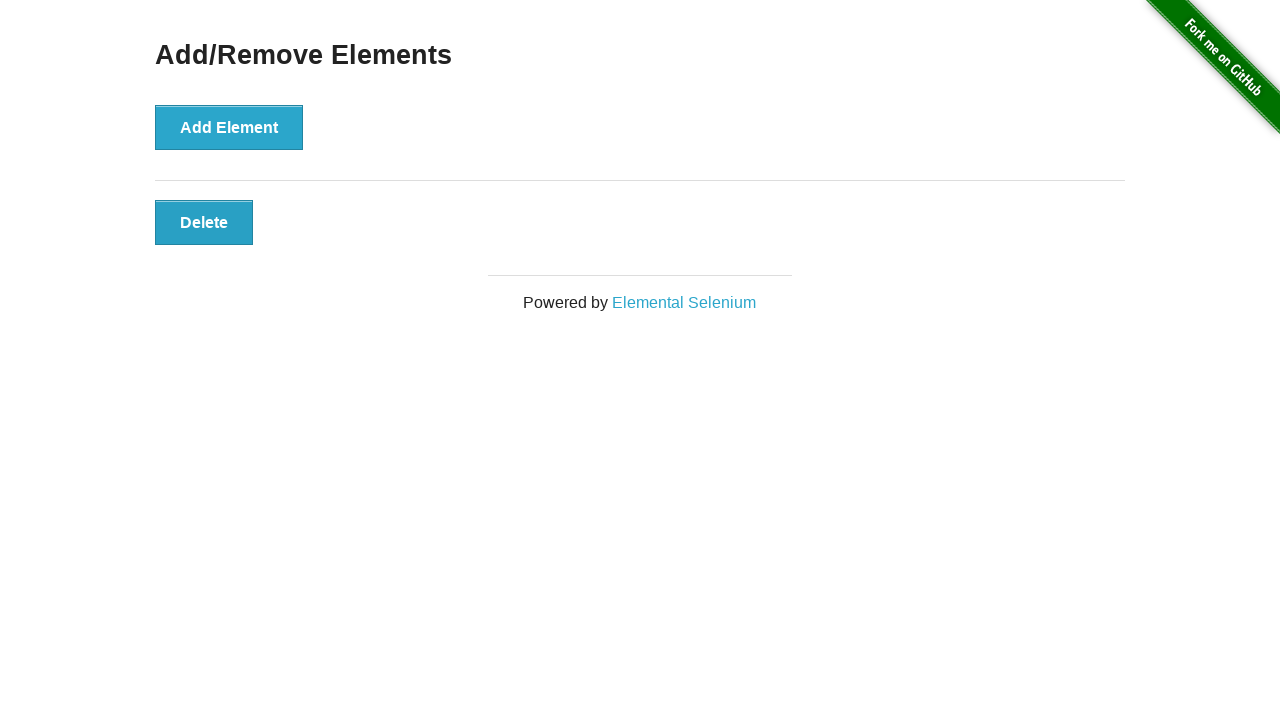

Refreshed count of remaining Delete buttons
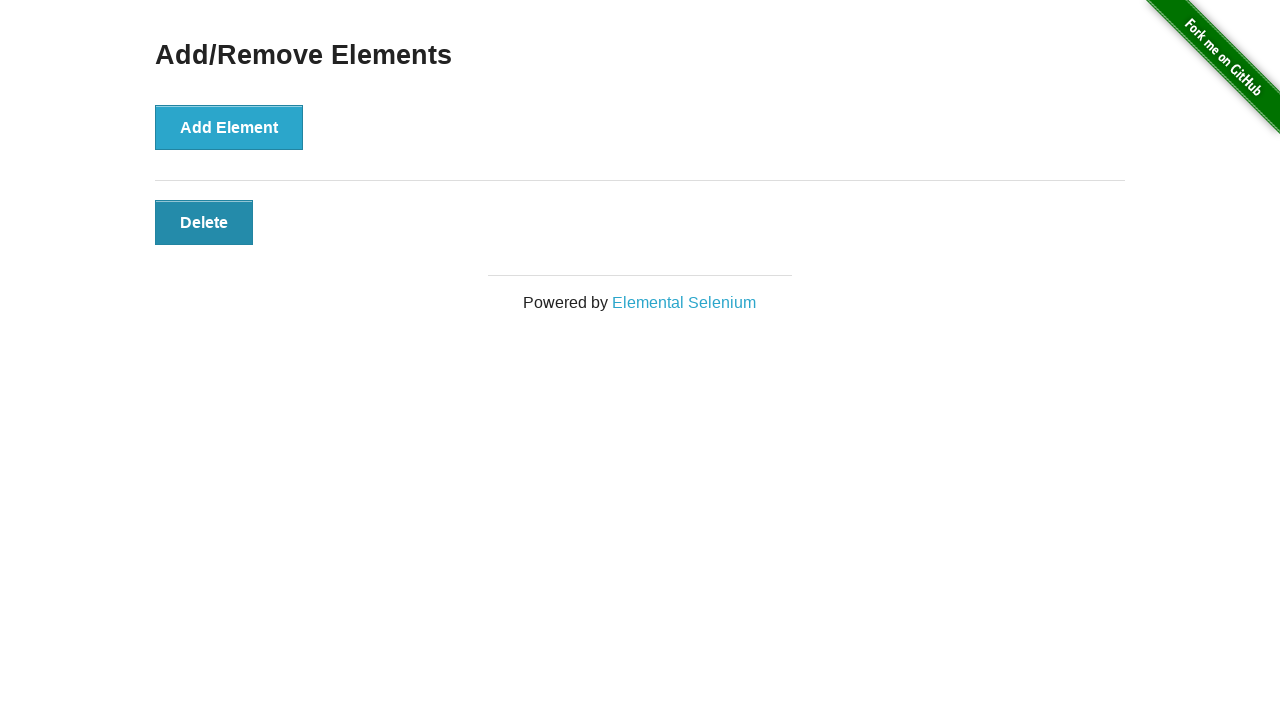

Clicked Delete button to remove an element at (204, 222) on button:has-text('Delete') >> nth=0
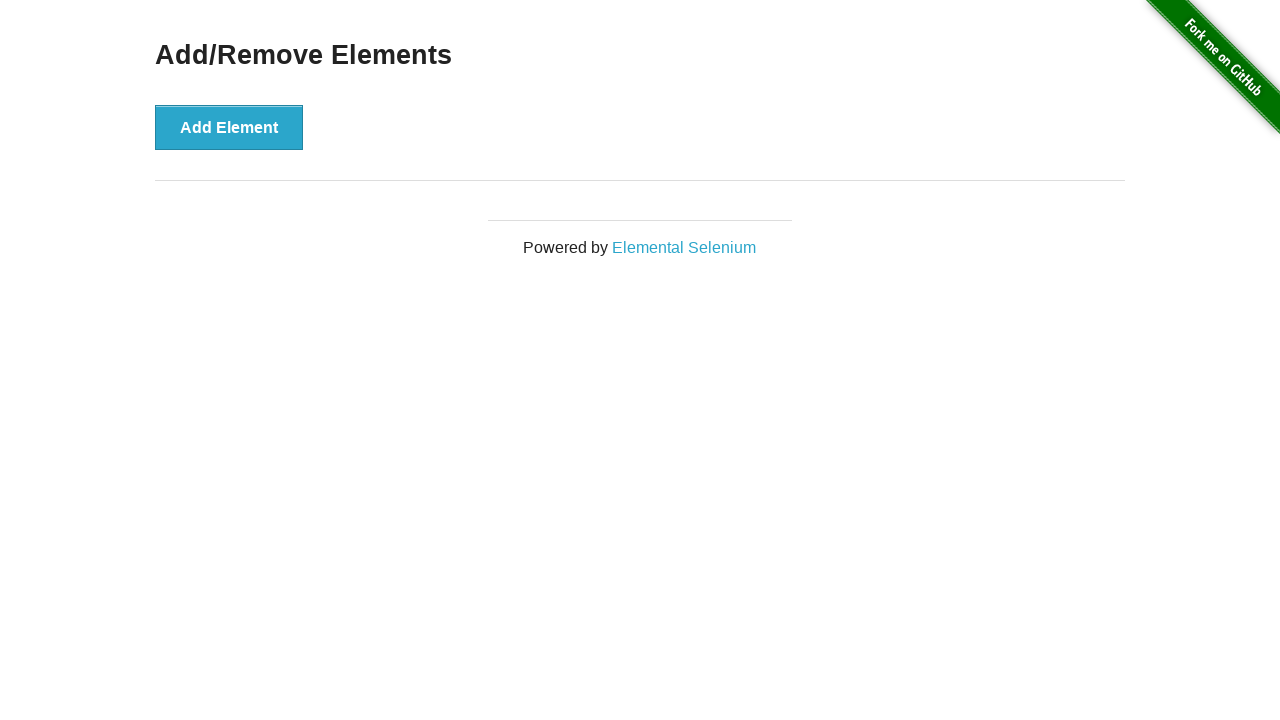

Refreshed count of remaining Delete buttons
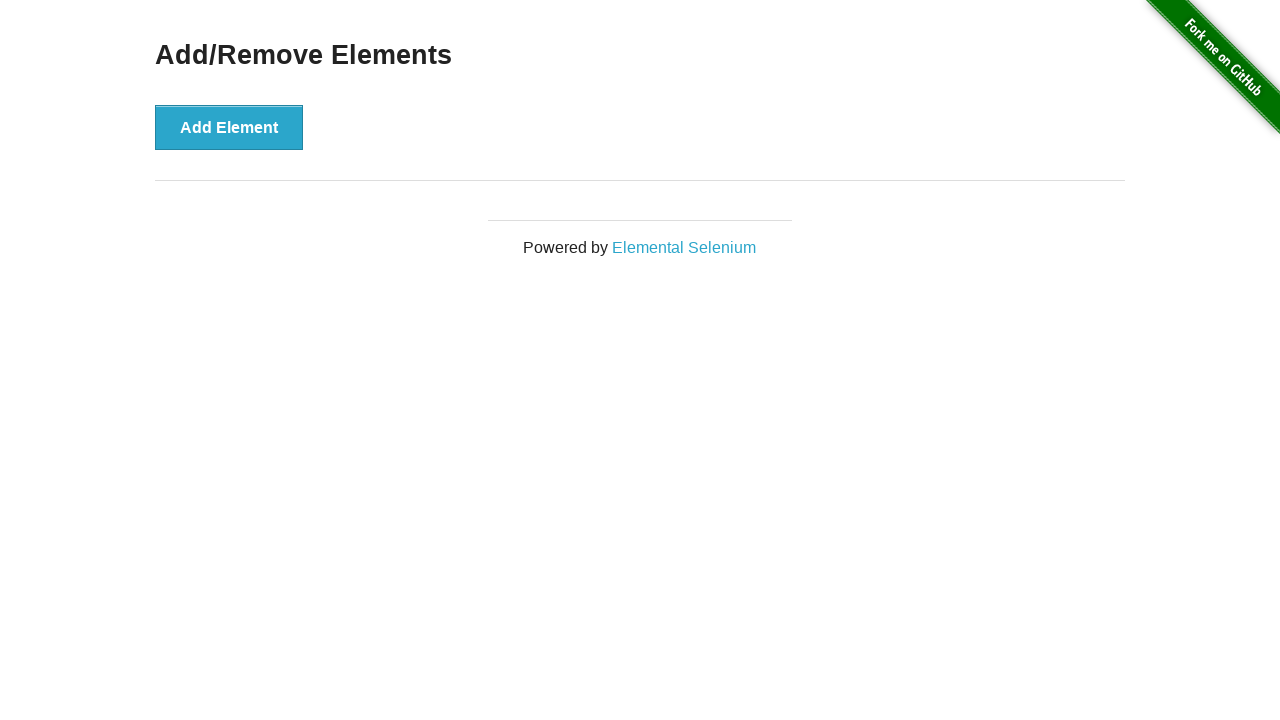

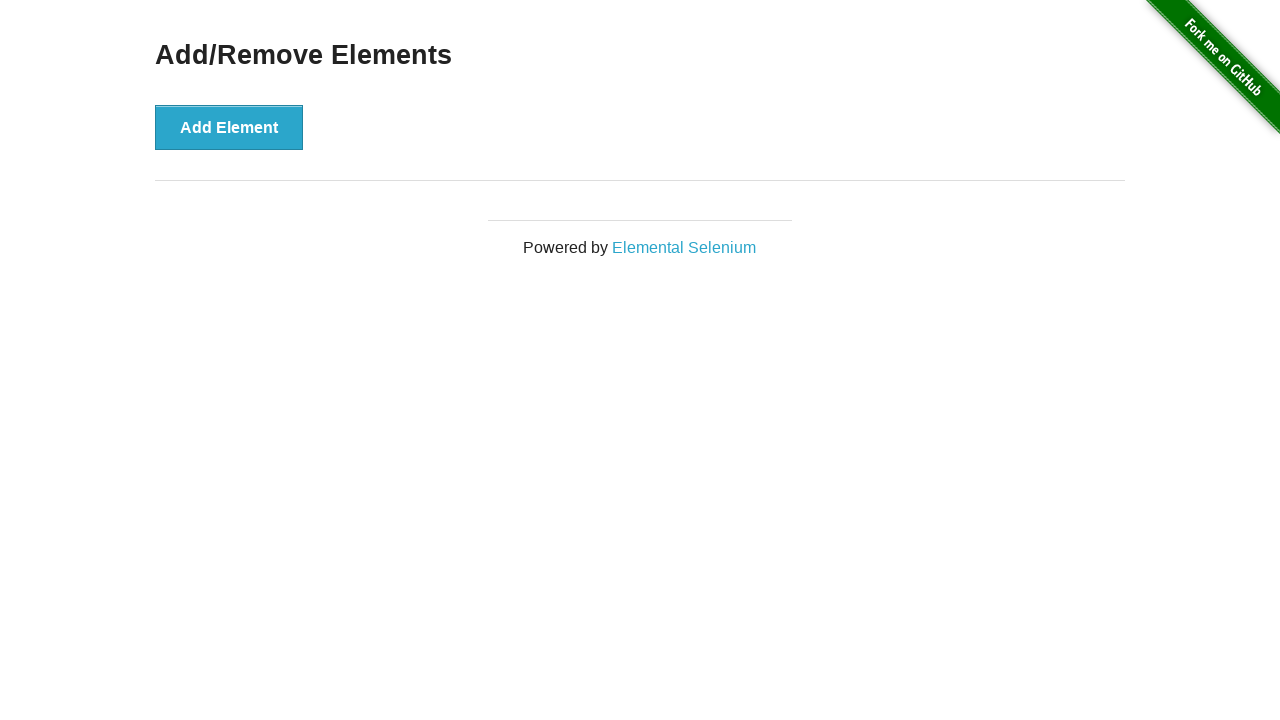